Tests the add/remove elements functionality by clicking the "Add Element" button to add an element, then clicking the "Delete" button to remove it.

Starting URL: https://the-internet.herokuapp.com/add_remove_elements/

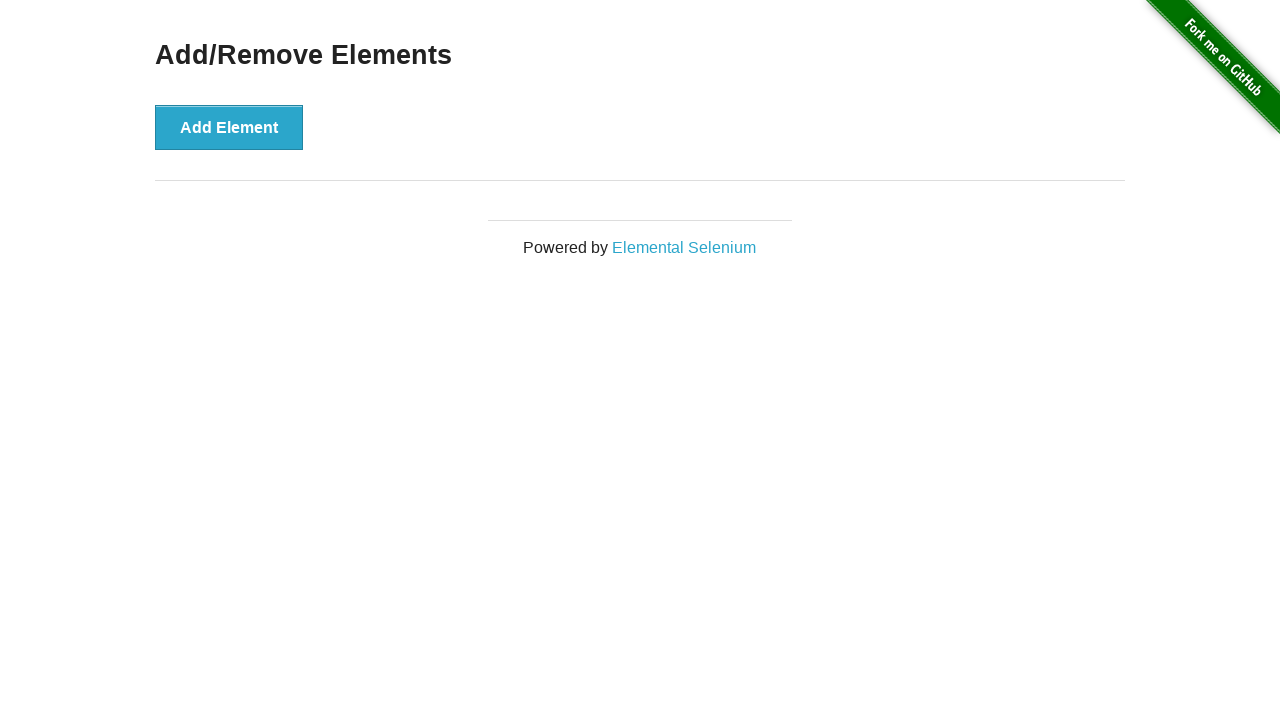

Clicked 'Add Element' button to add an element at (229, 127) on button:has-text('Add Element')
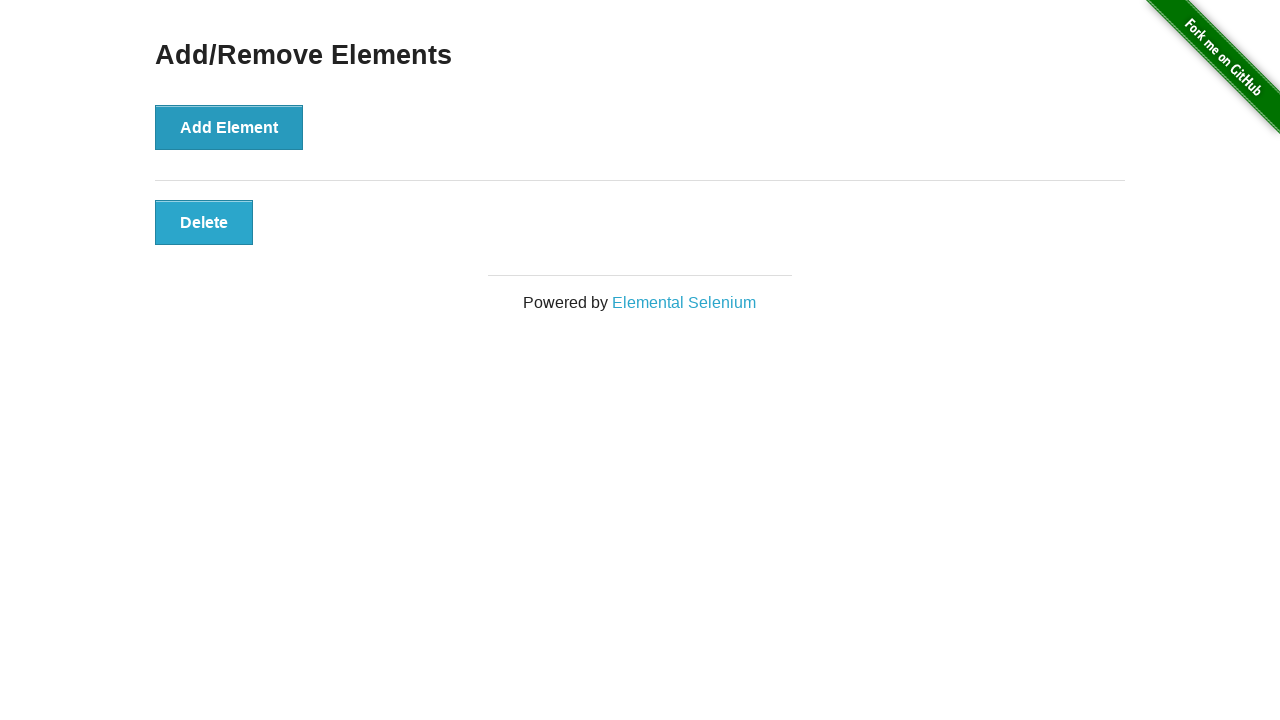

Delete button appeared, confirming element was added
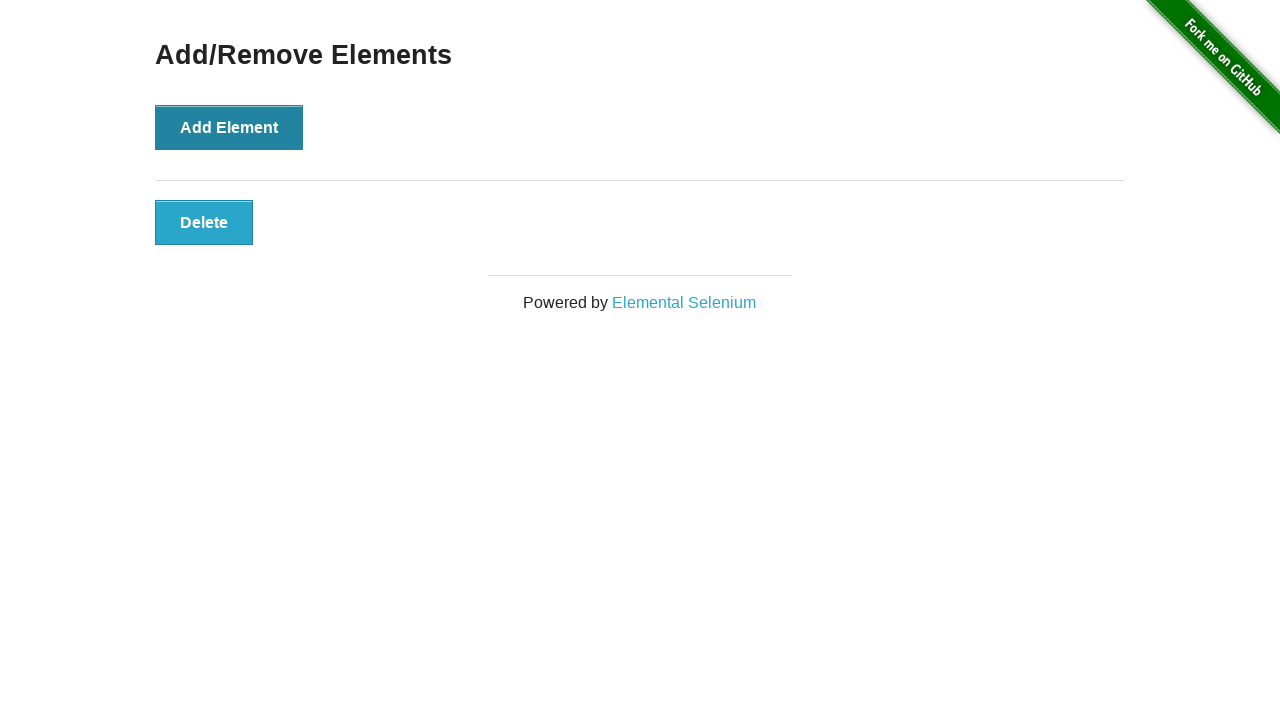

Clicked 'Delete' button to remove the element at (204, 222) on button:has-text('Delete')
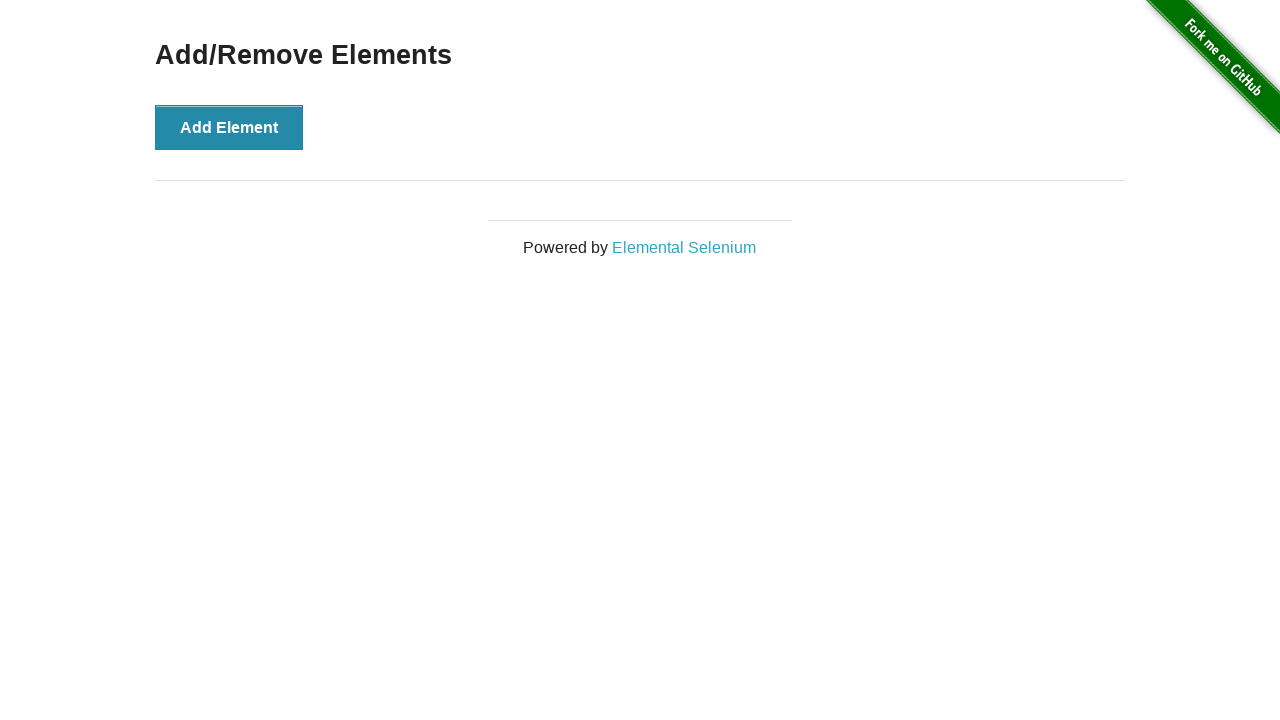

Verified that the Delete button is no longer present
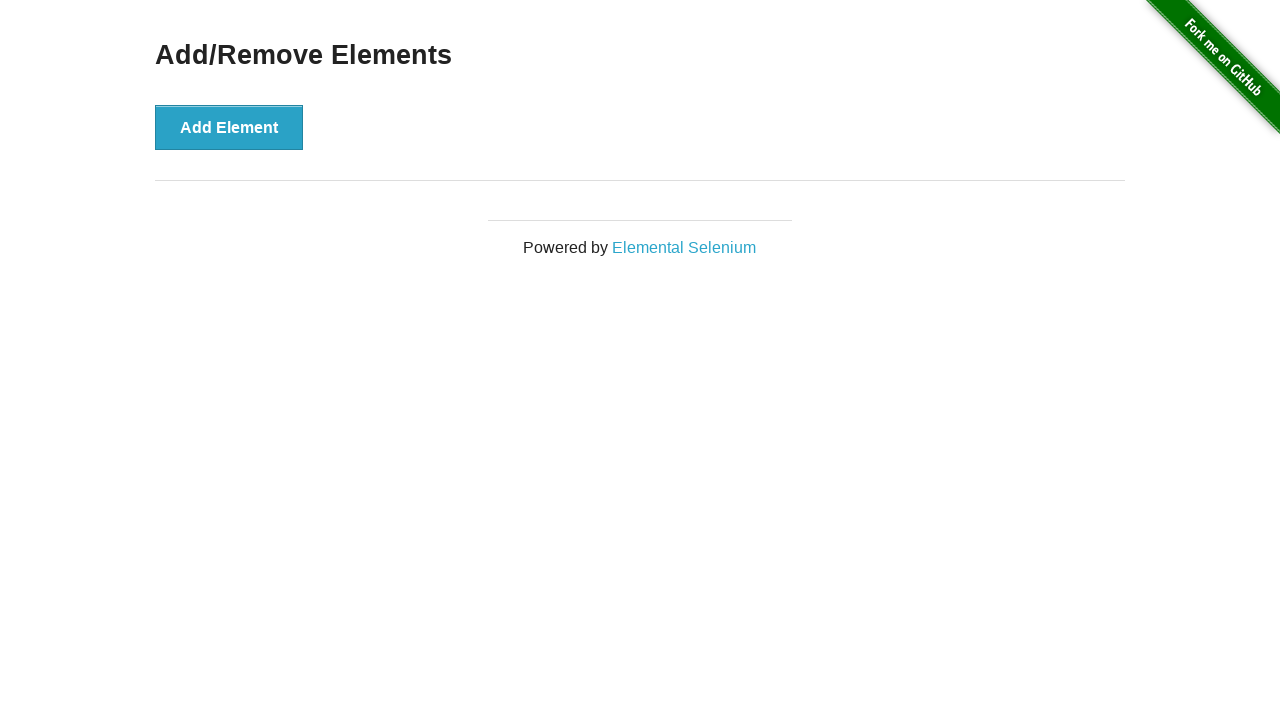

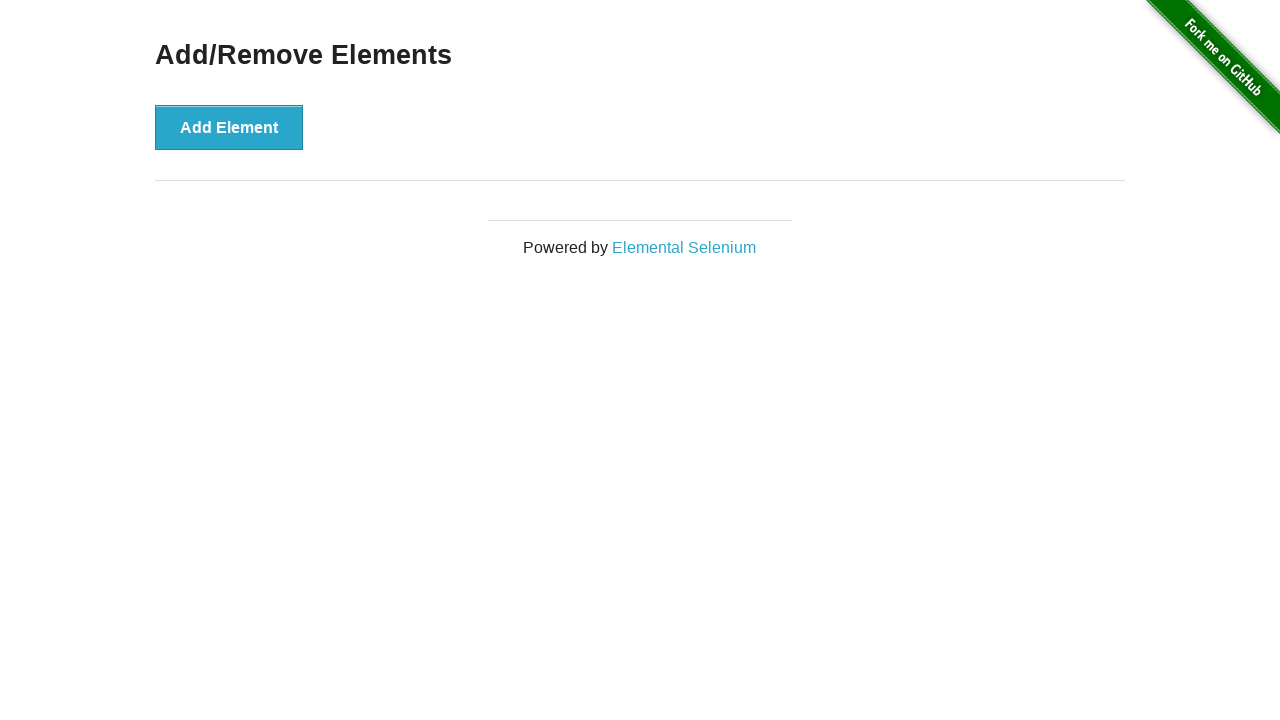